Verifies that the contact name for "Alfreds Futterkiste" company in the HTML table is "Maria Anders"

Starting URL: https://www.w3schools.com/html/html_tables.asp

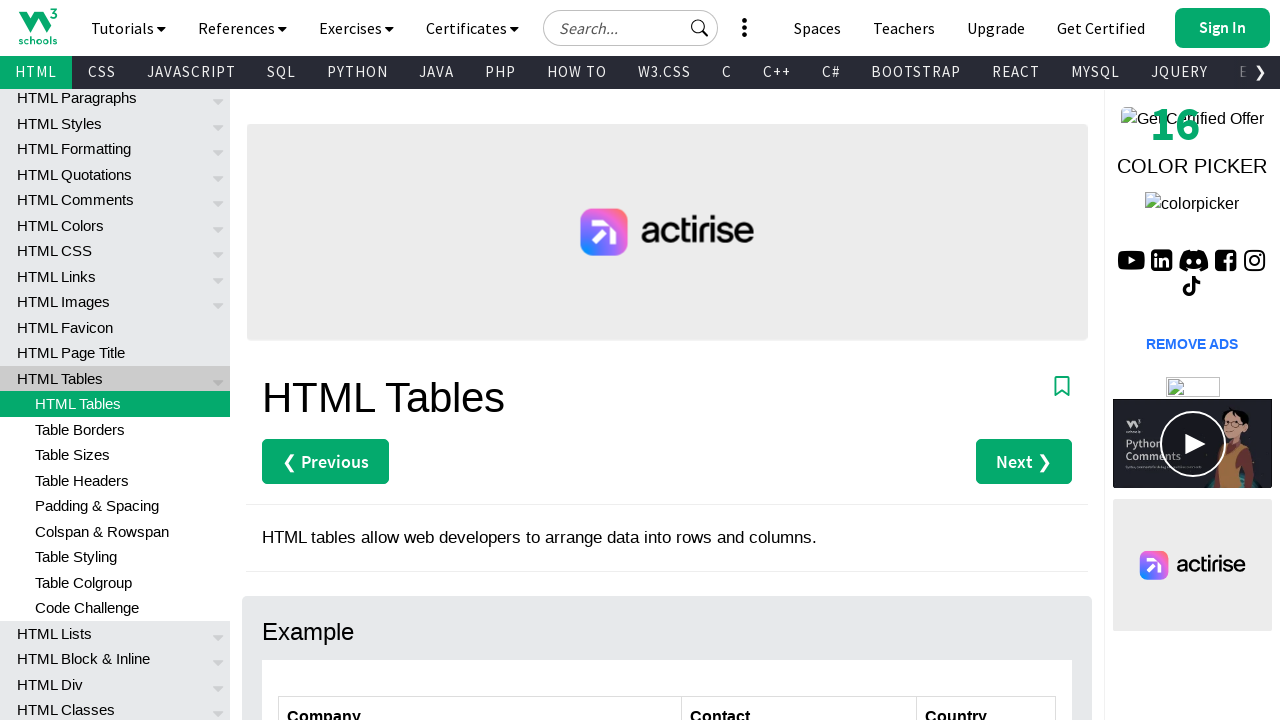

Navigated to HTML tables page at w3schools
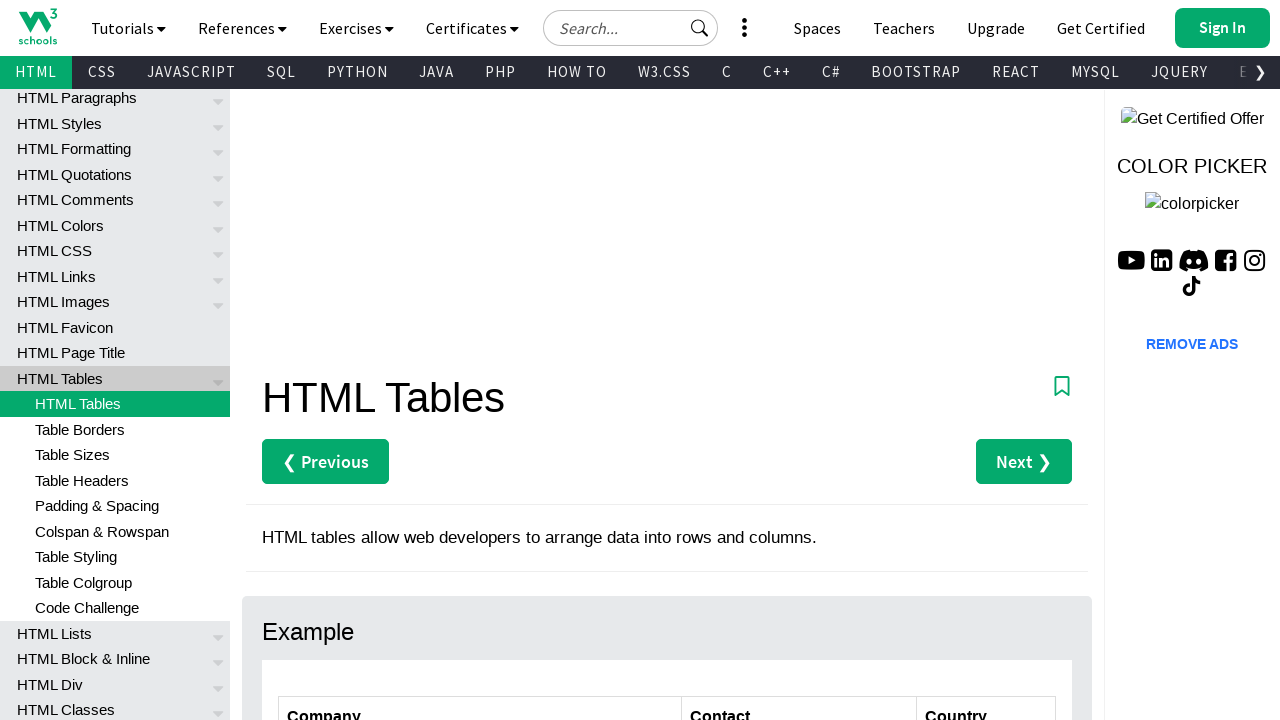

Table loaded on the page
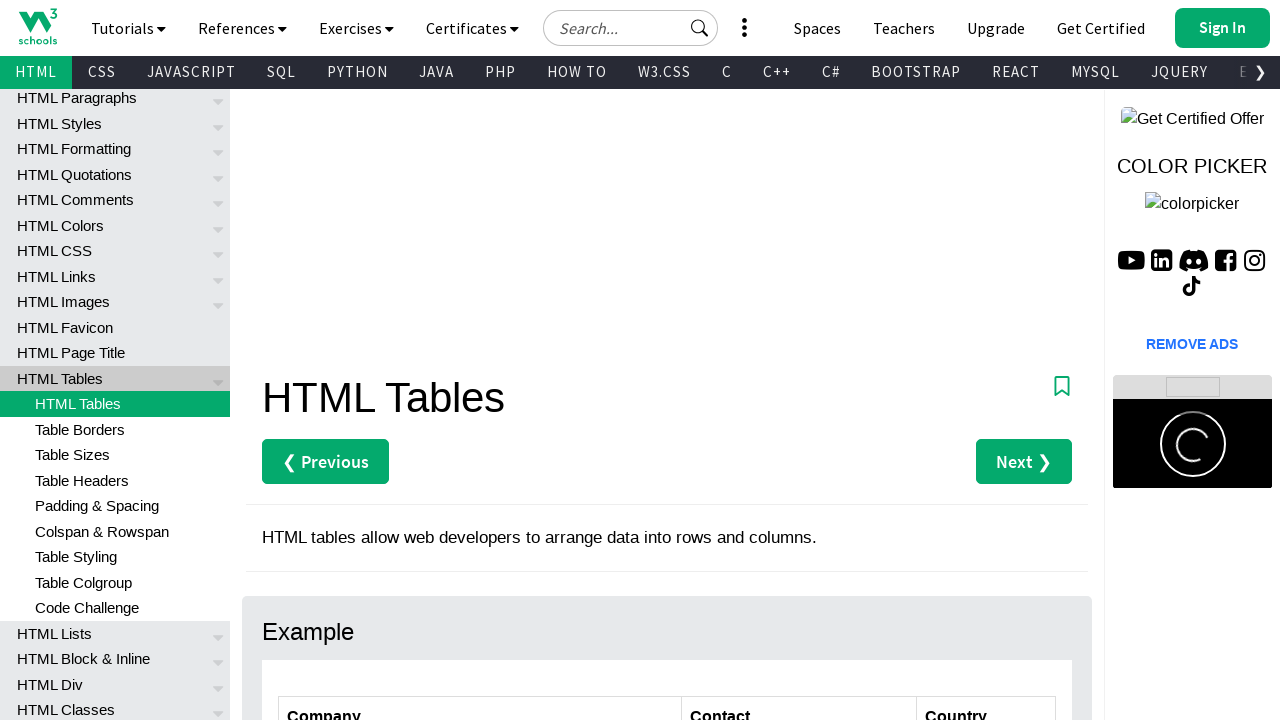

Retrieved contact name for 'Alfreds Futterkiste' company
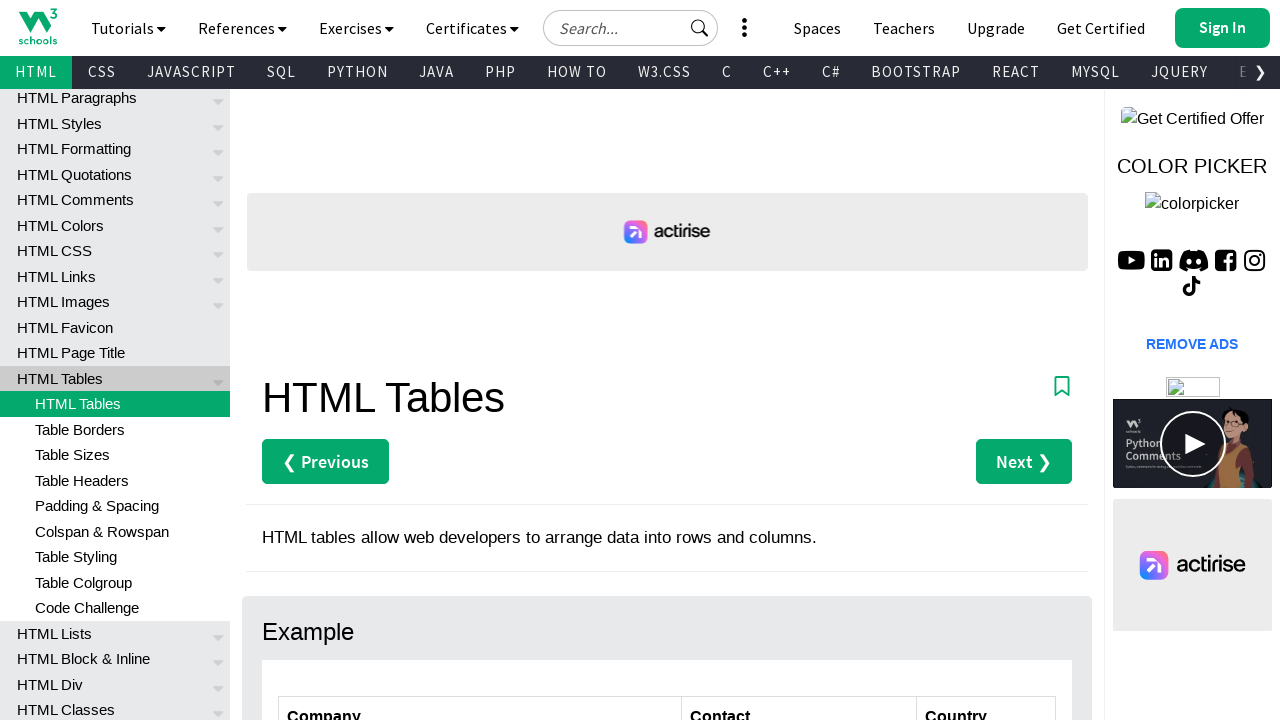

Verified contact name is 'Maria Anders' for Alfreds Futterkiste
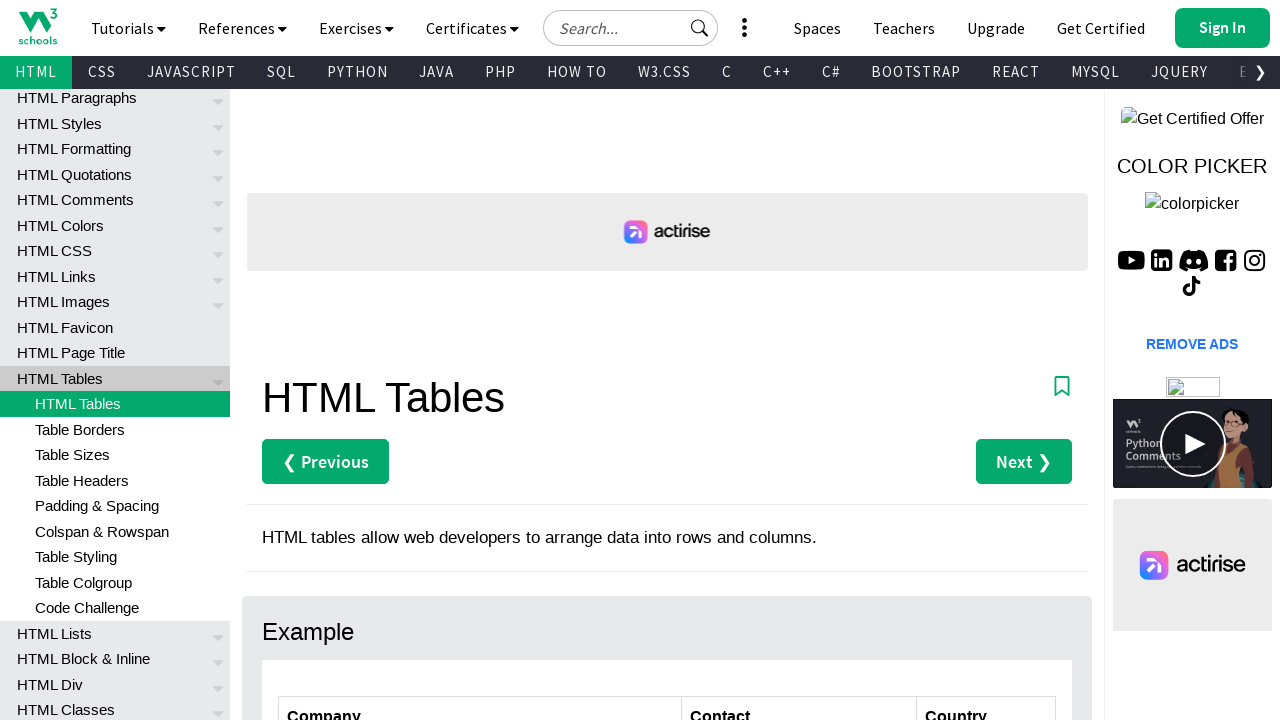

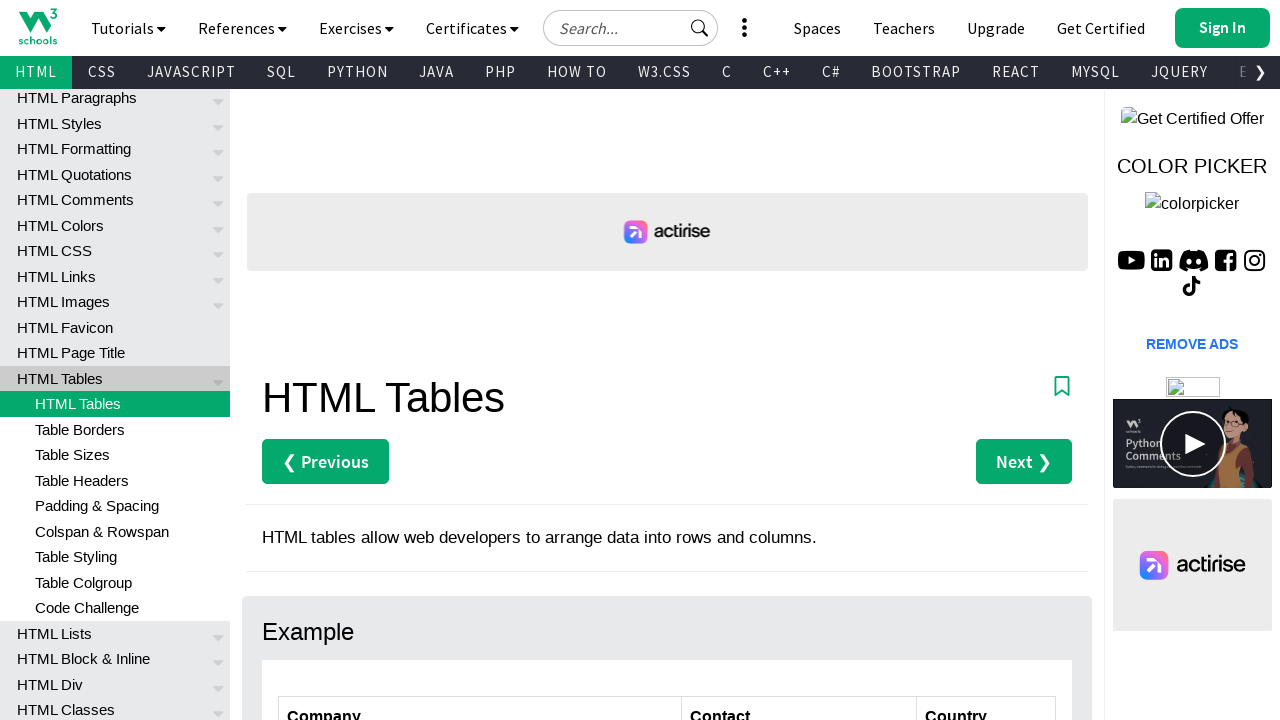